Tests window handling functionality by verifying text and title on the main page, clicking a link to open a new window, and then switching to and verifying the new window's title

Starting URL: https://the-internet.herokuapp.com/windows

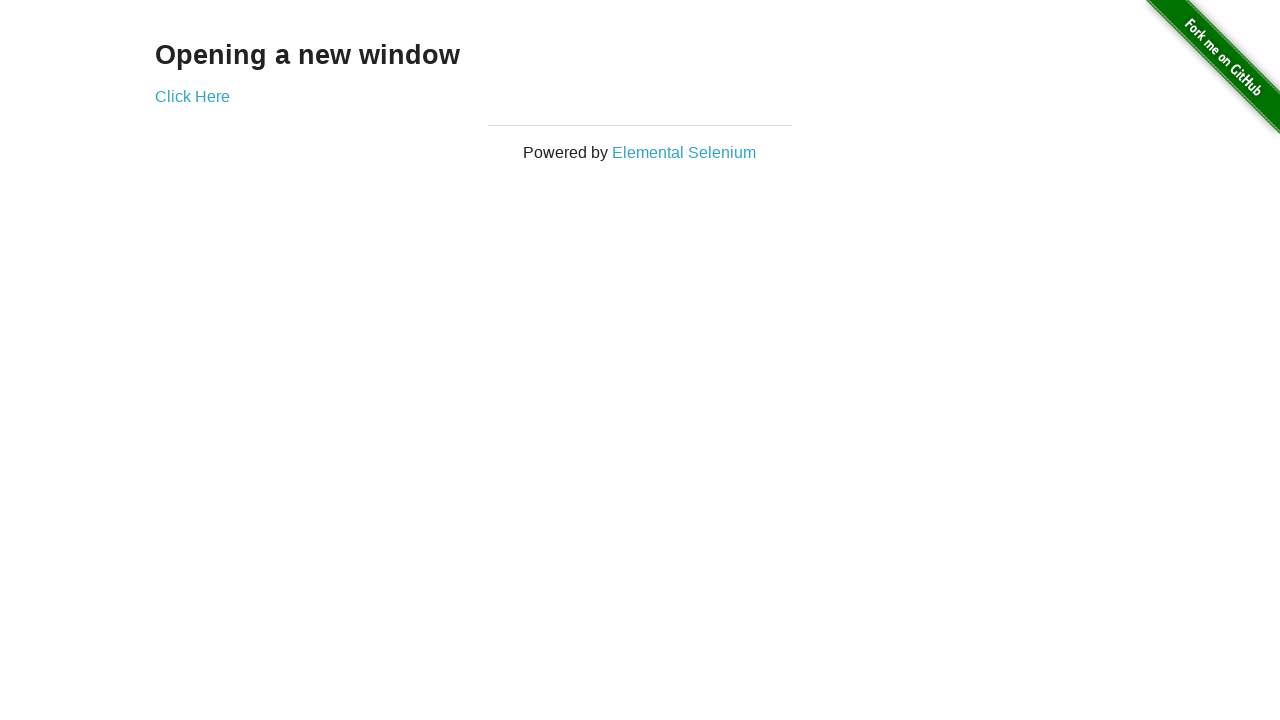

Retrieved heading text from main page
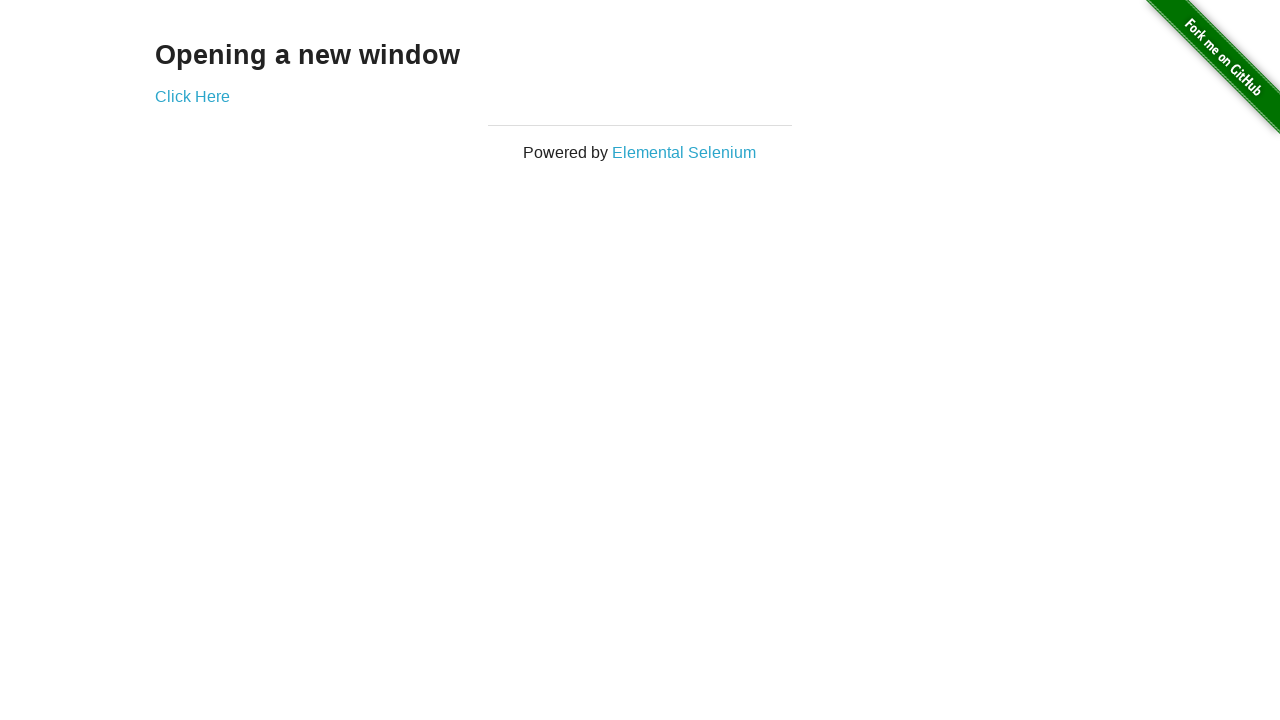

Verified heading text is 'Opening a new window'
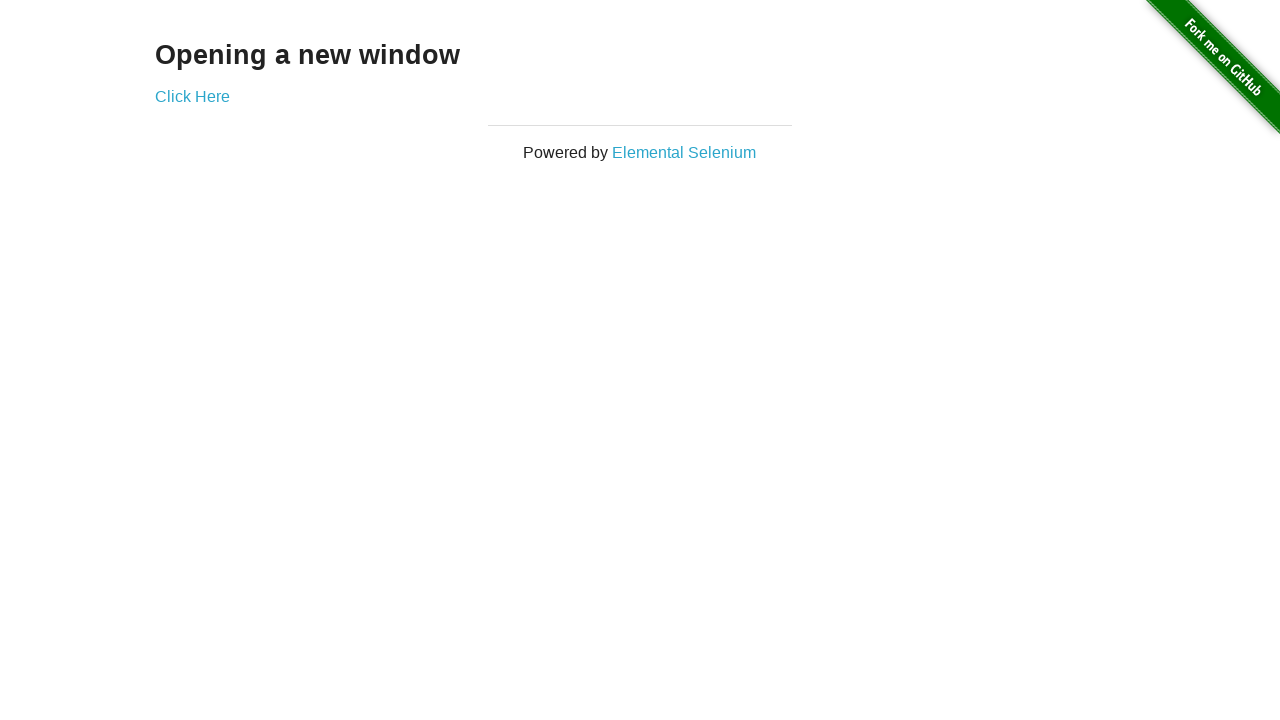

Verified main page title is 'The Internet'
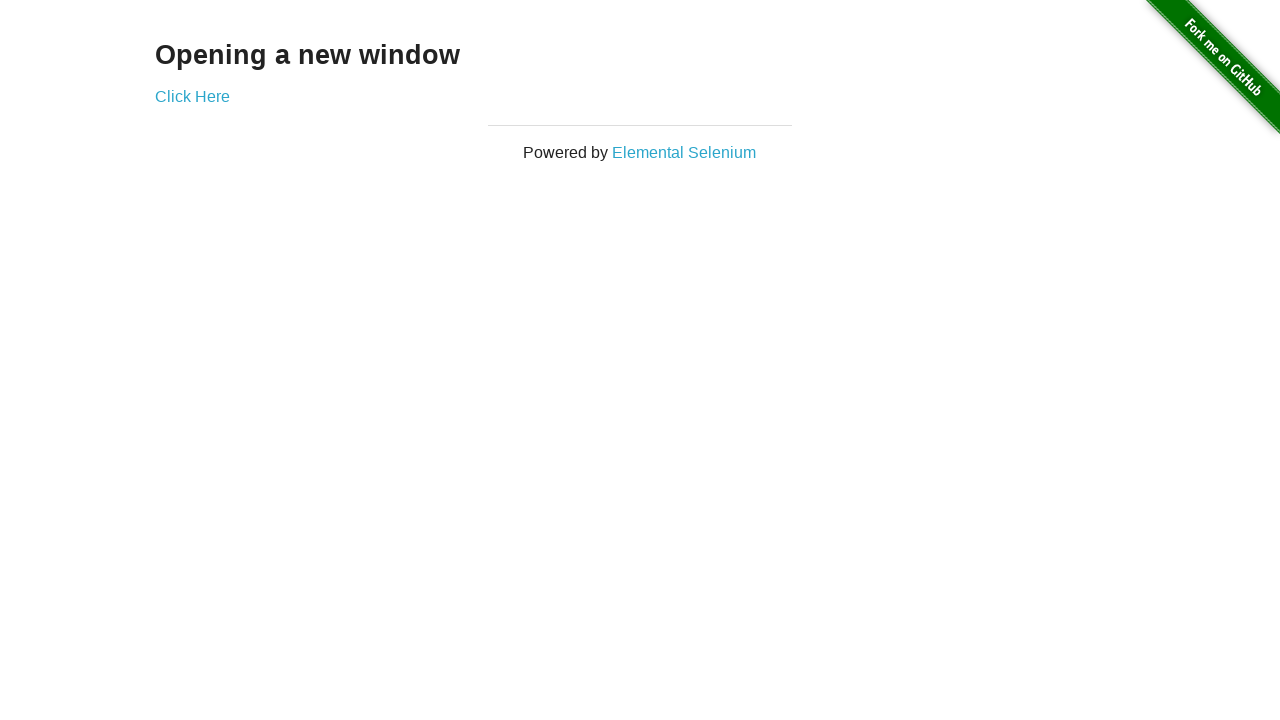

Clicked 'Click Here' link to open new window at (192, 96) on text=Click Here
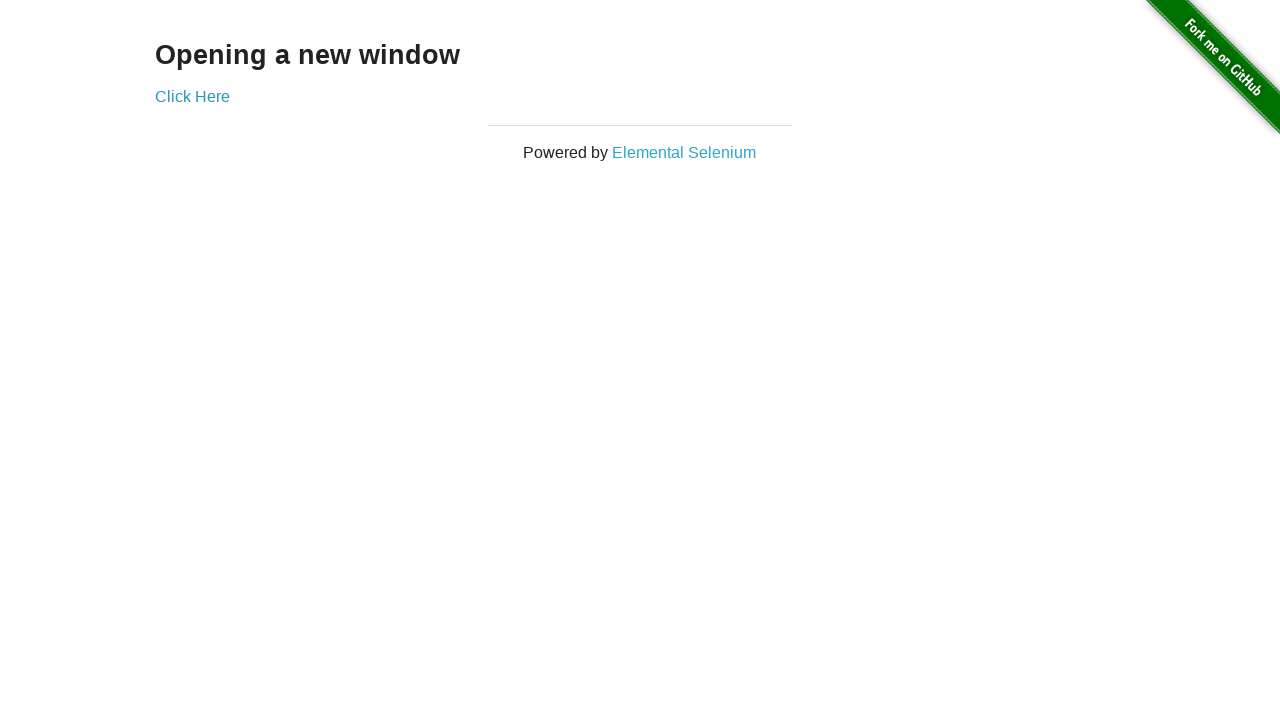

New window loaded successfully
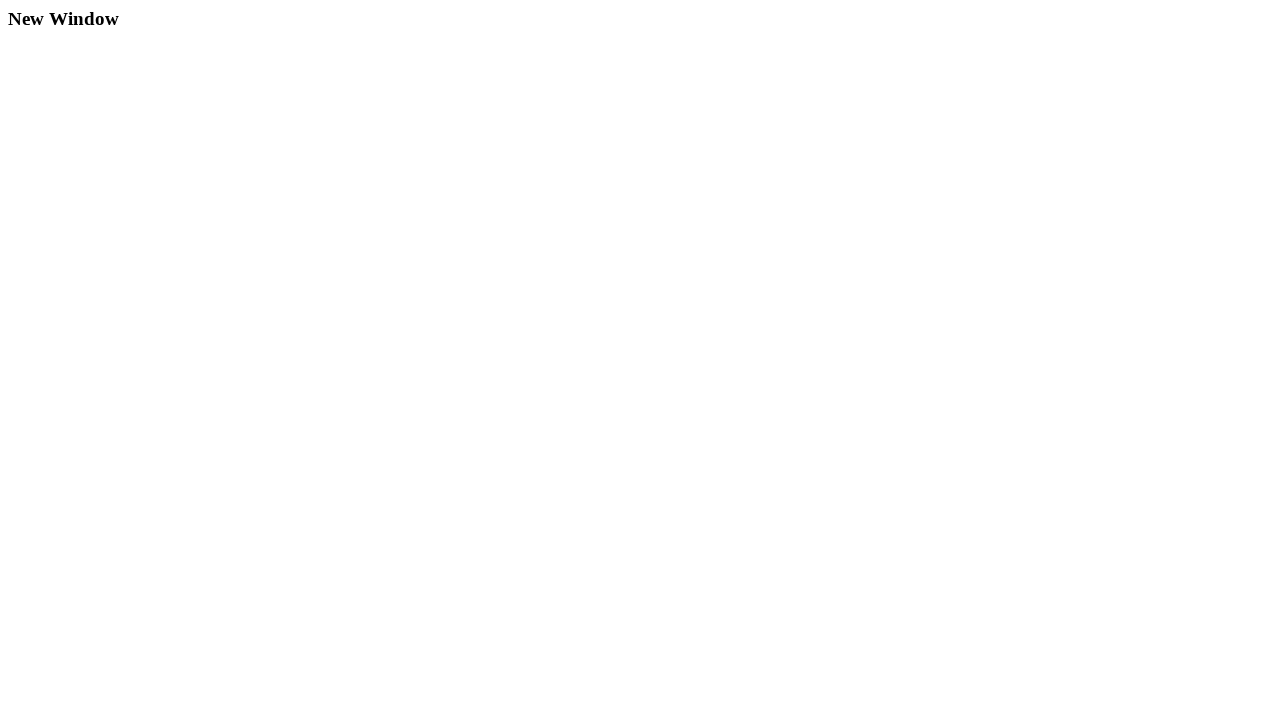

Verified new window title is 'New Window'
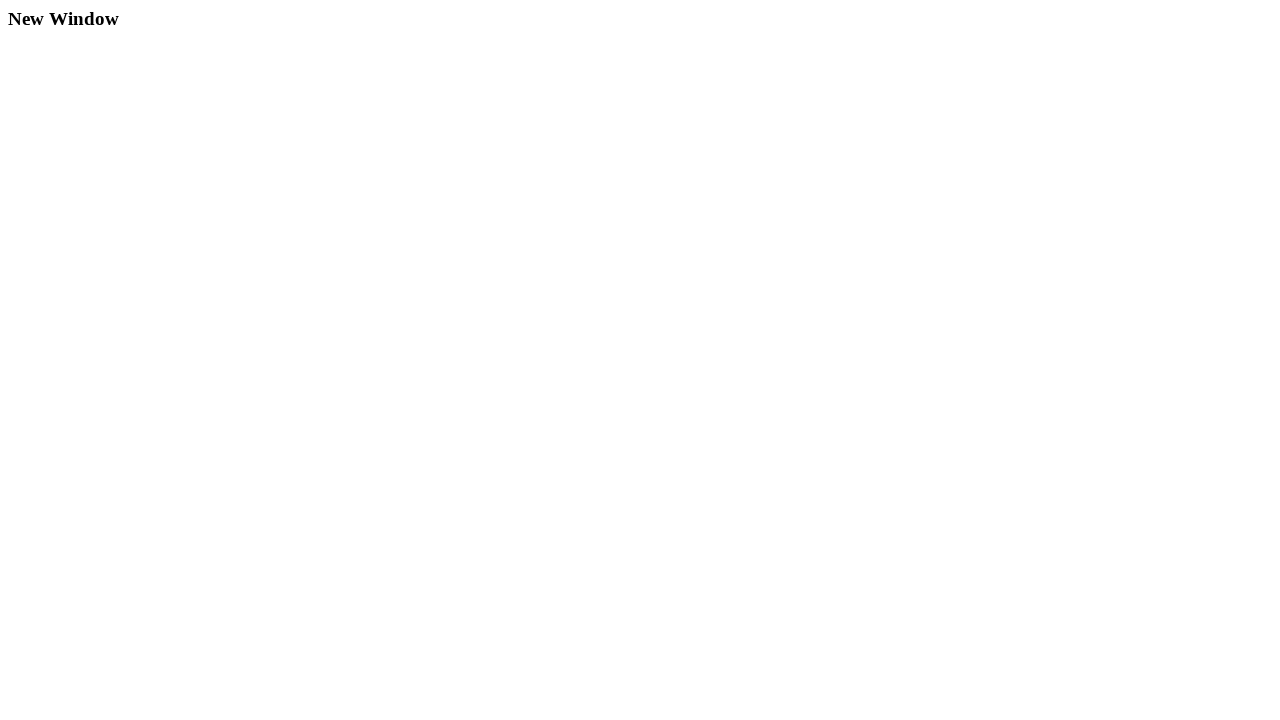

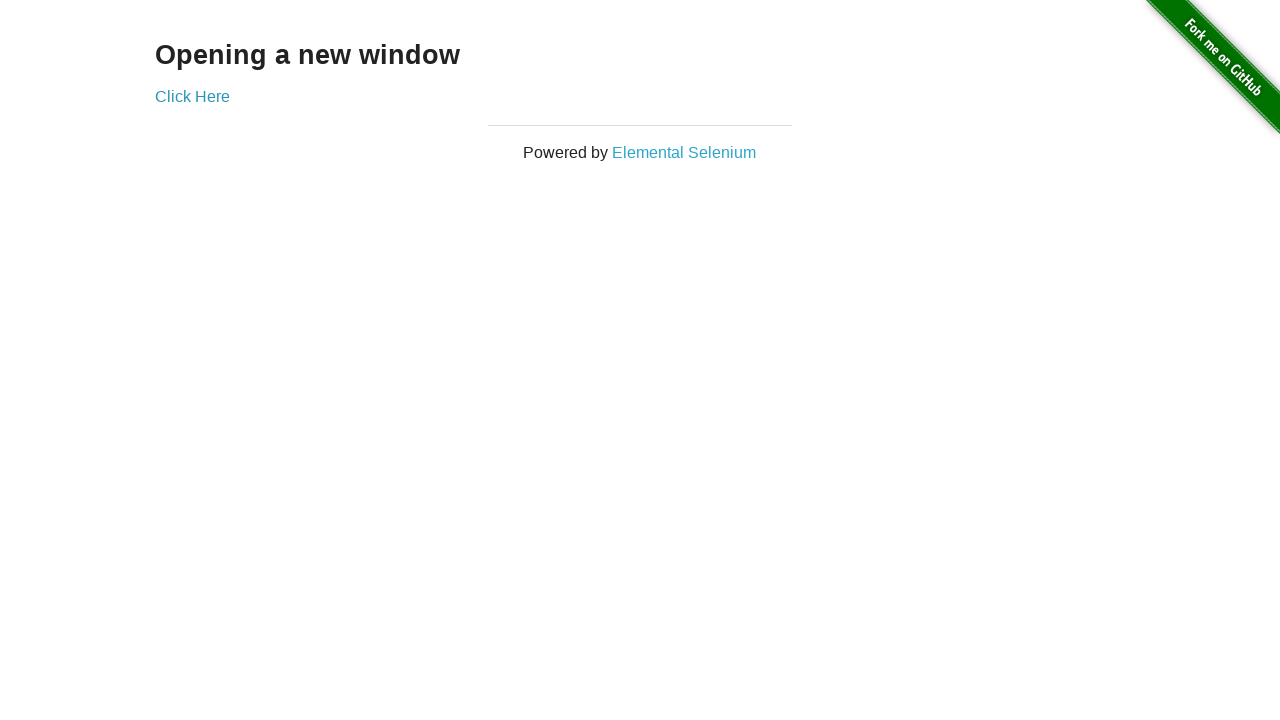